Tests JavaScript prompt alert by clicking the JS Prompt button, entering text in the prompt, and accepting it

Starting URL: https://the-internet.herokuapp.com/javascript_alerts

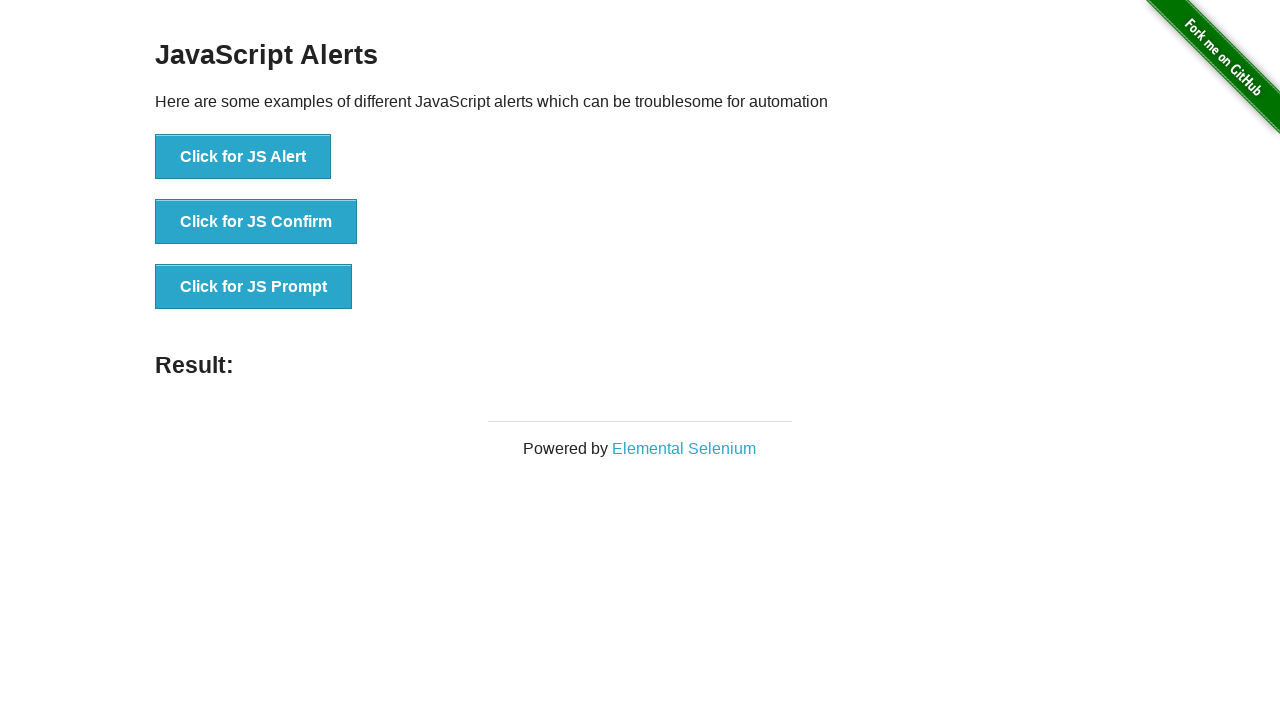

Set up dialog handler to accept prompt with 'Admin' text
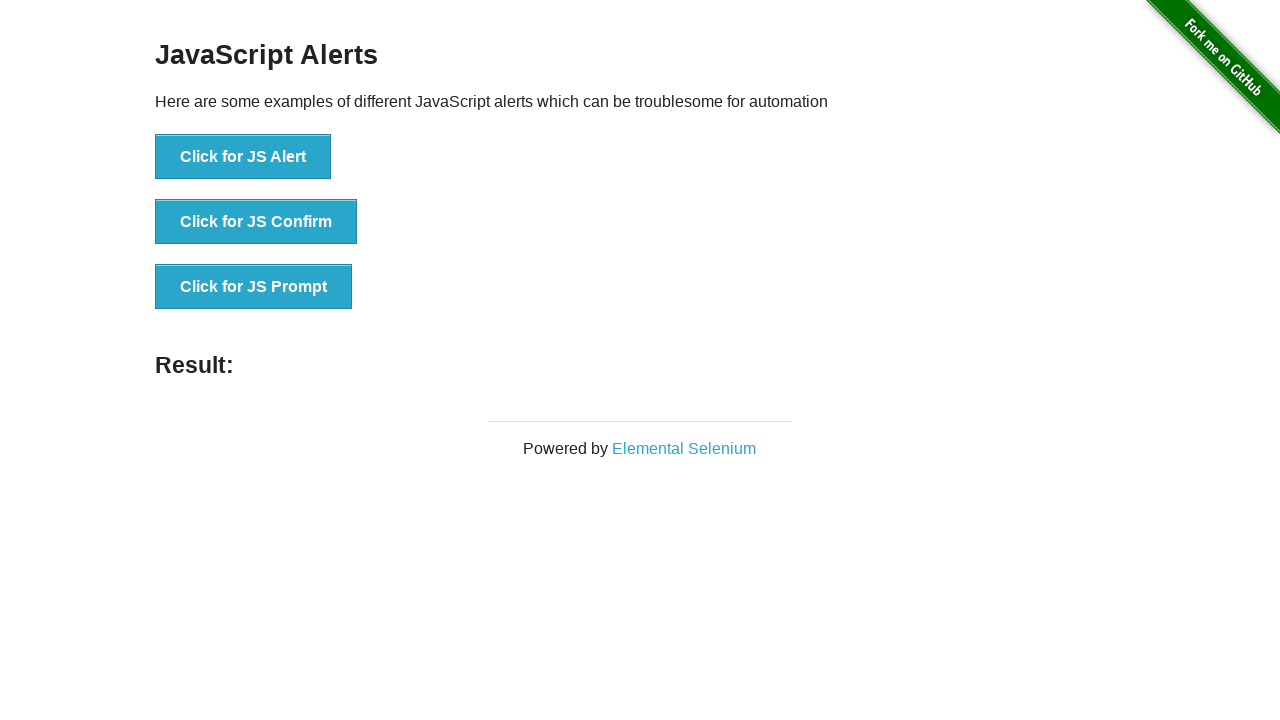

Clicked JS Prompt button at (254, 287) on [onclick^='jsPrompt']
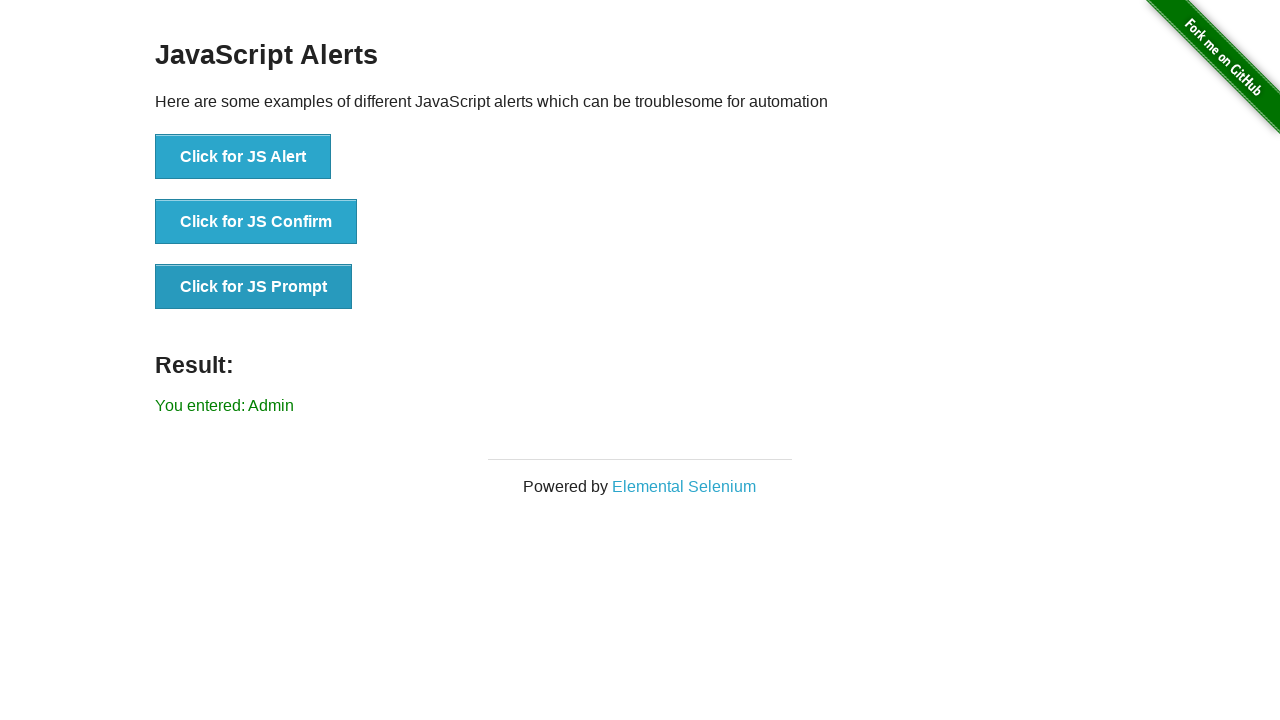

Waited for result element to appear
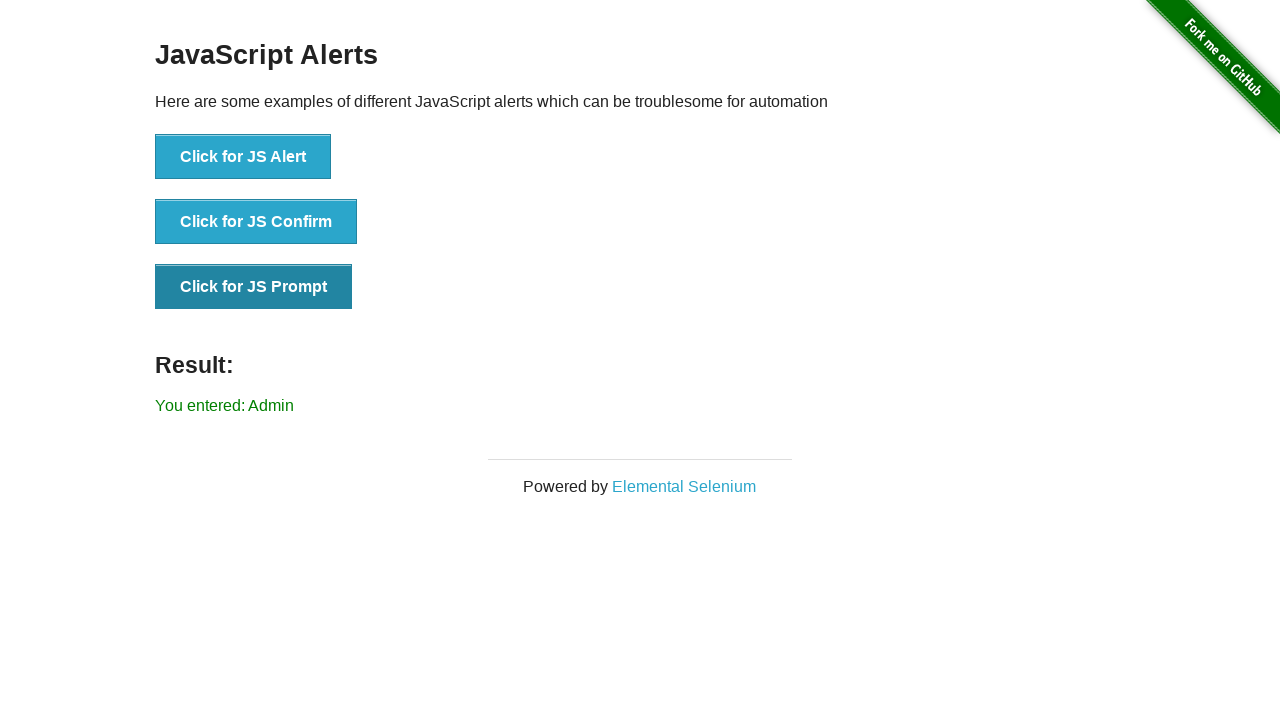

Located result element containing prompt response
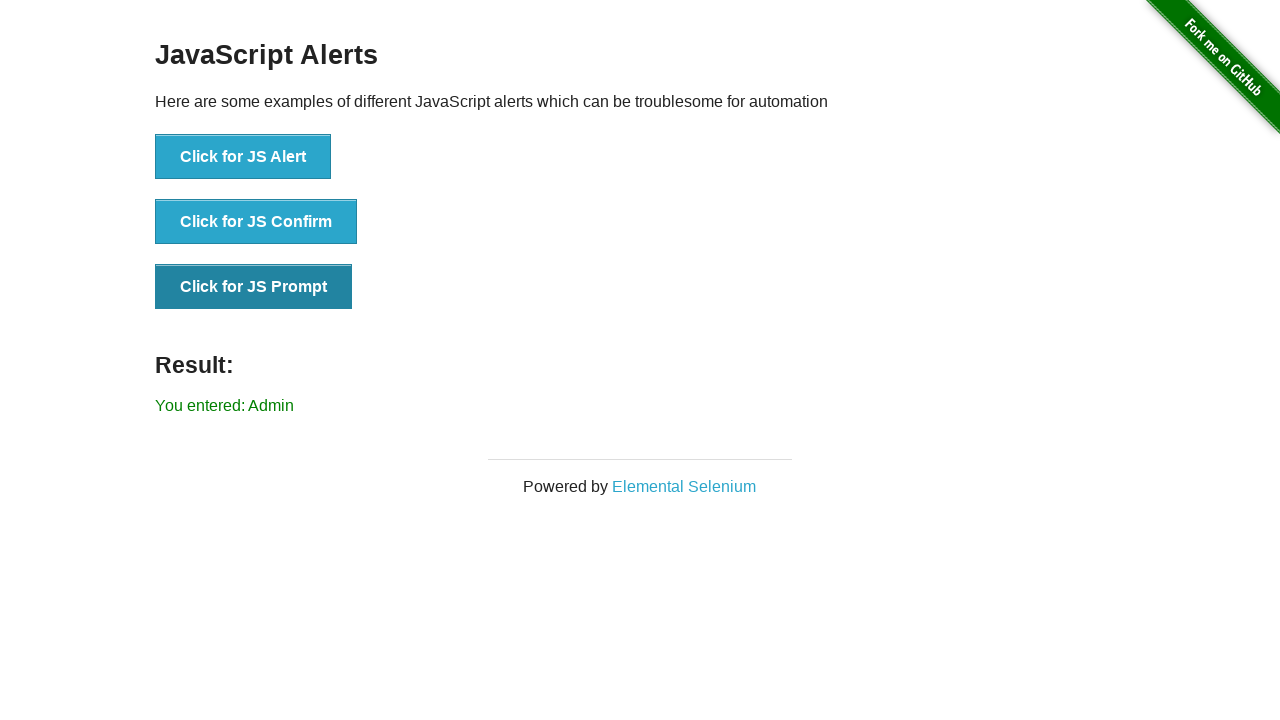

Verified that result element contains 'Admin' text
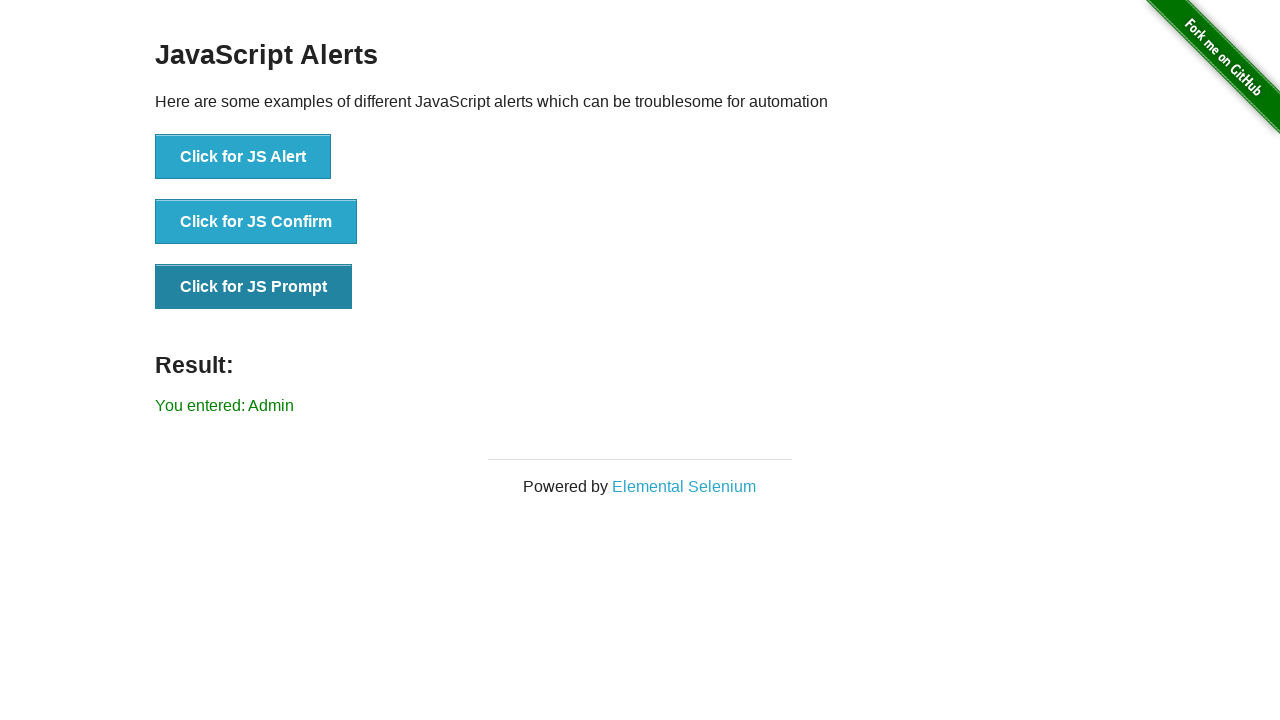

Printed result element content
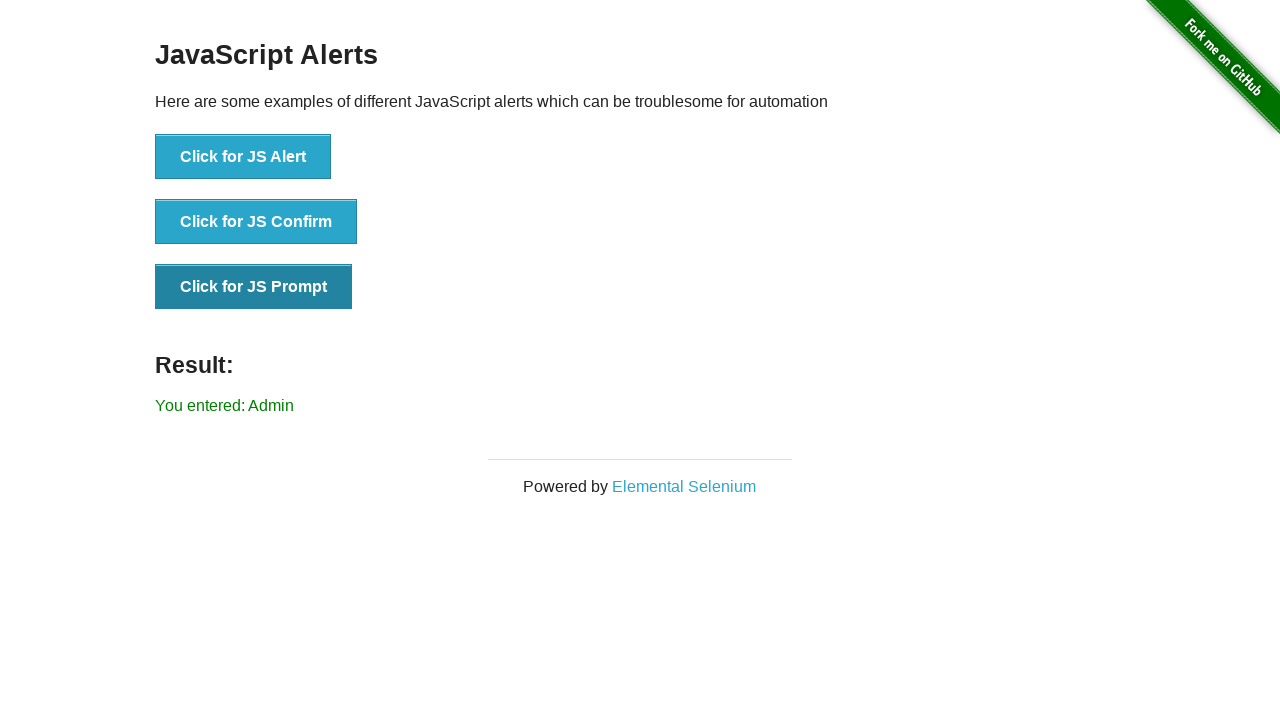

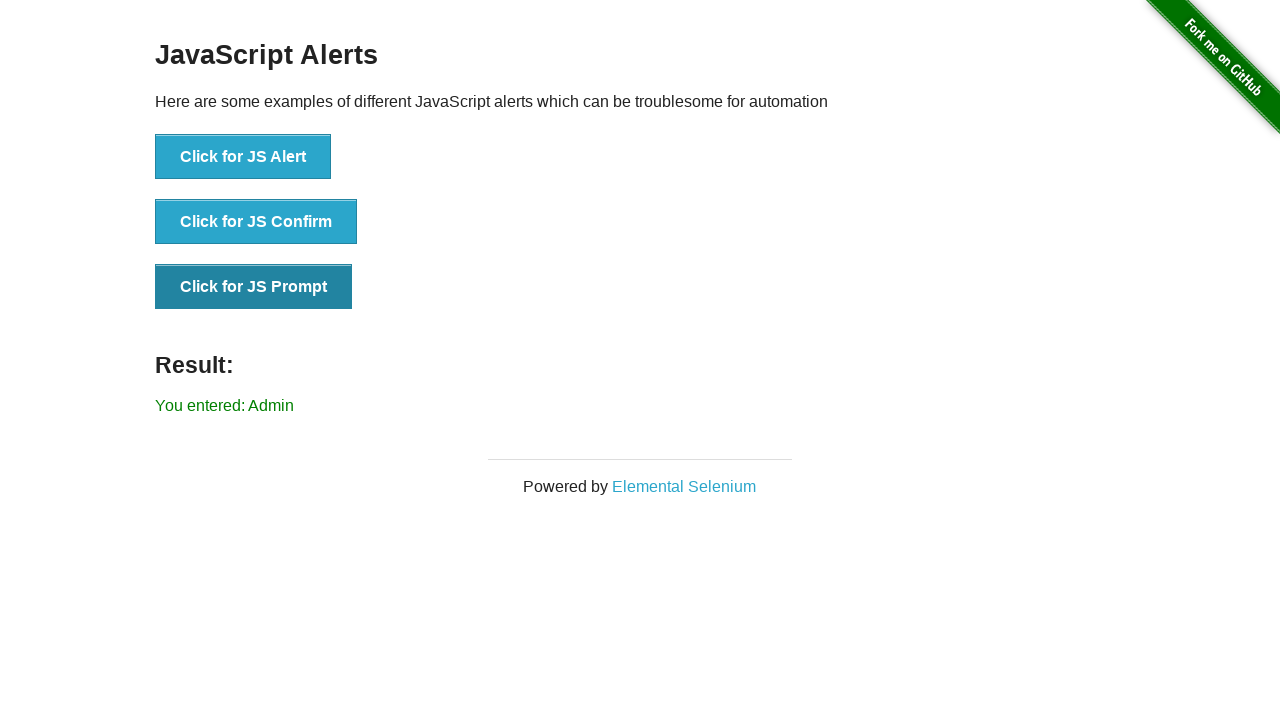